Tests dynamic loading with a 5-second implicit wait by clicking start button and verifying "Hello World!" text appears

Starting URL: https://automationfc.github.io/dynamic-loading/

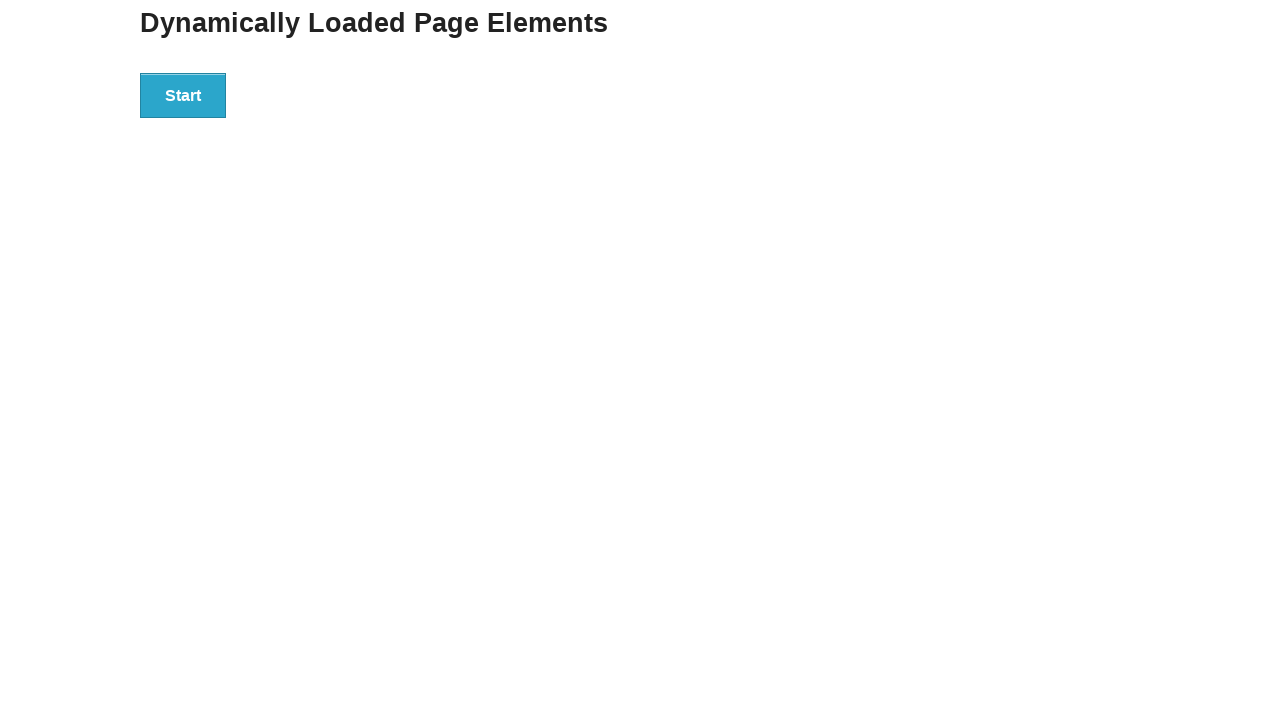

Clicked start button to trigger dynamic loading at (183, 95) on div#start>button
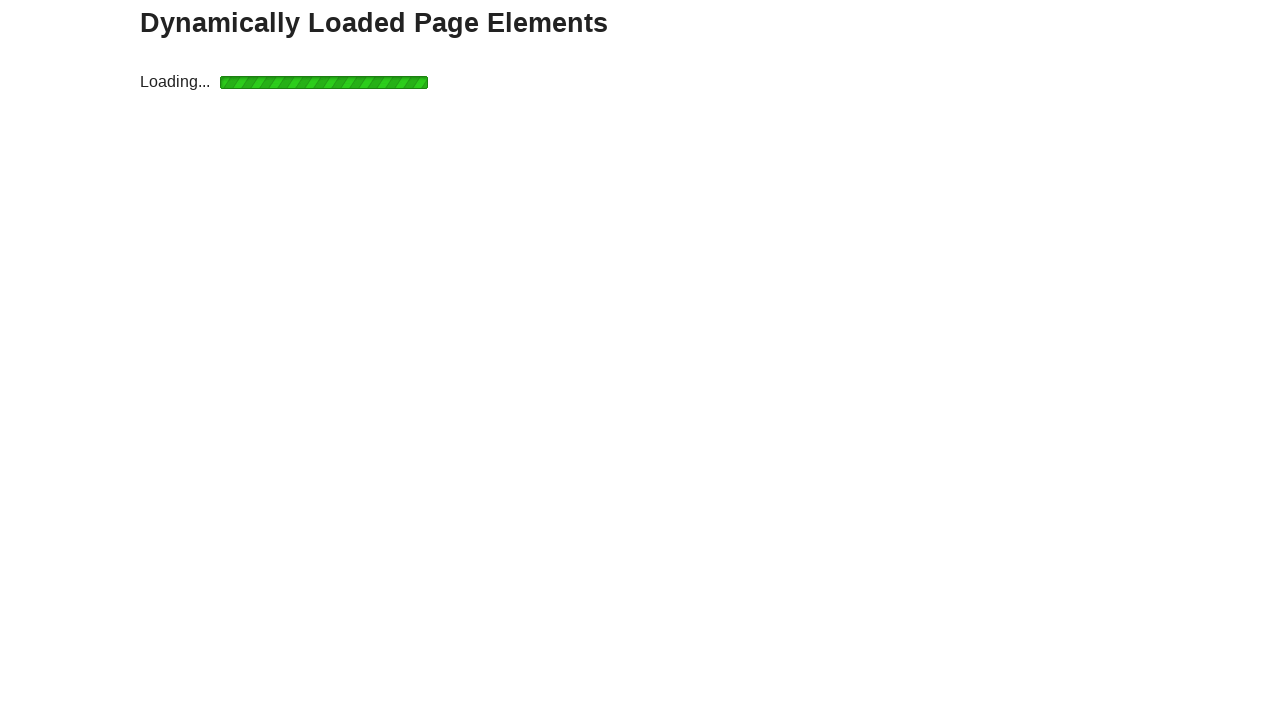

Located the finish text element (div#finish>h4)
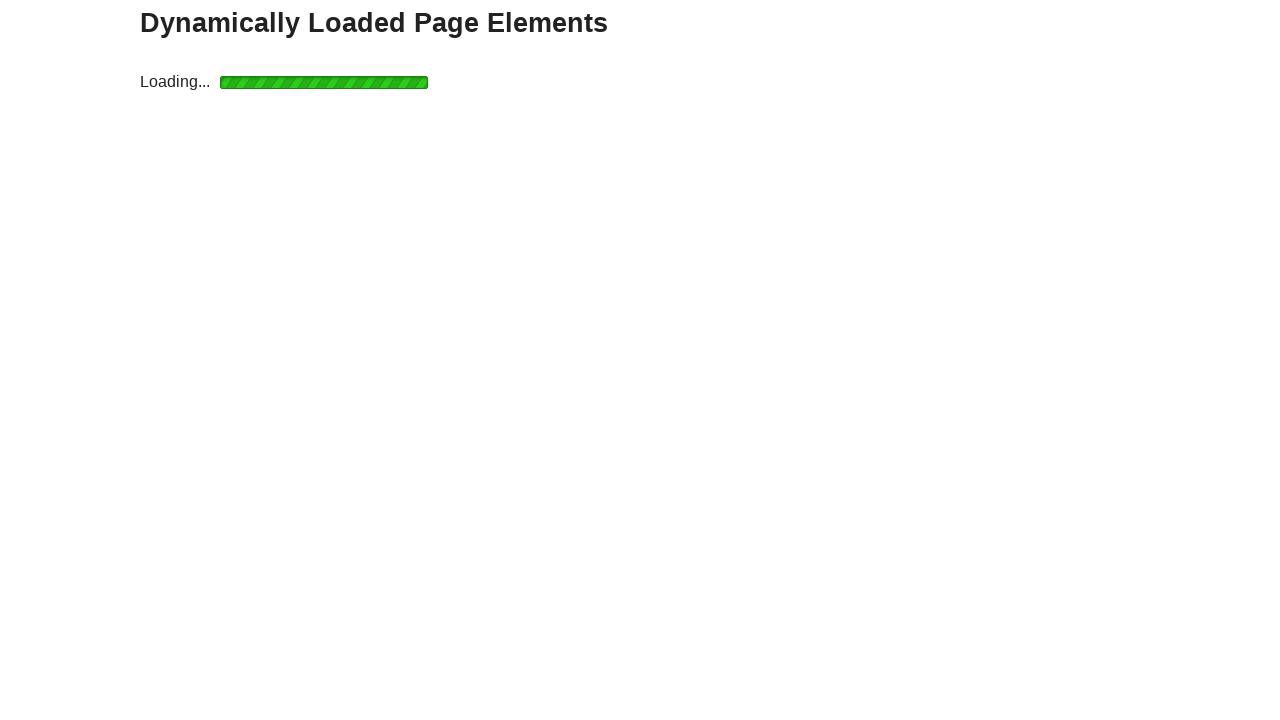

Waited up to 5 seconds for 'Hello World!' text to appear
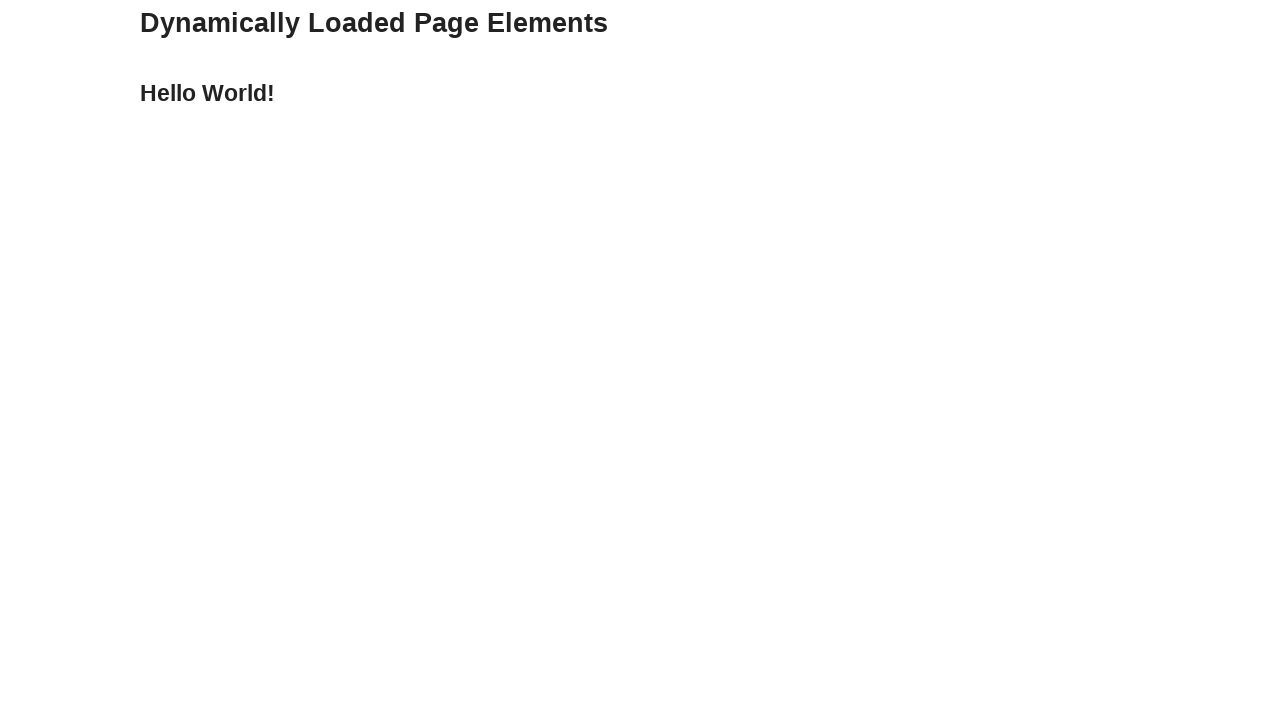

Verified that the text content equals 'Hello World!'
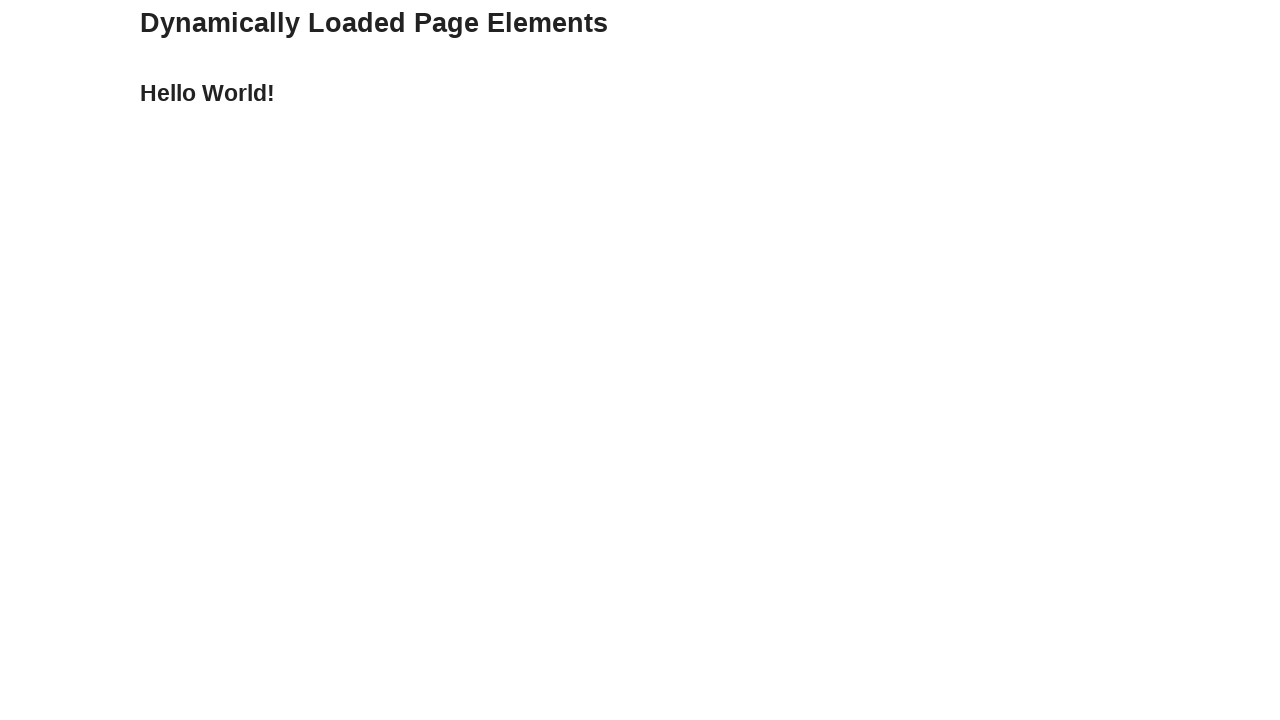

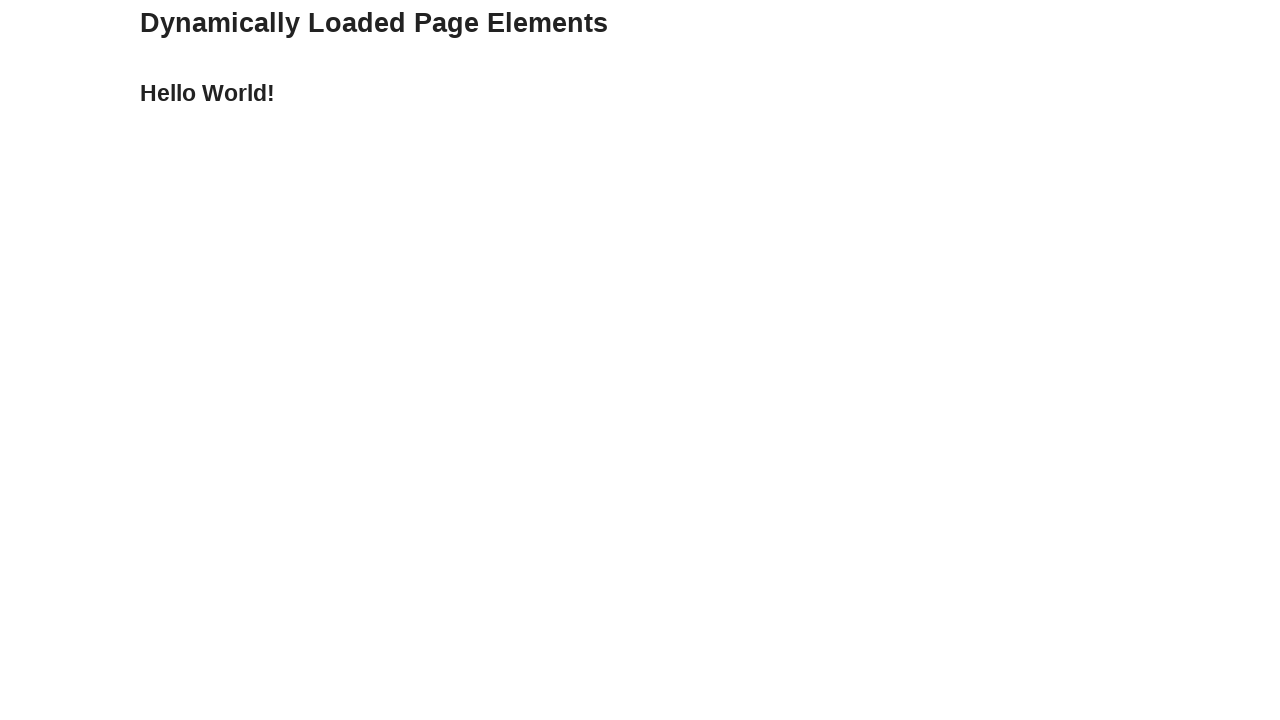